Tests the triangle calculator for an equilateral triangle by entering side value and verifying the result

Starting URL: https://www.calculator.net/triangle-calculator.html

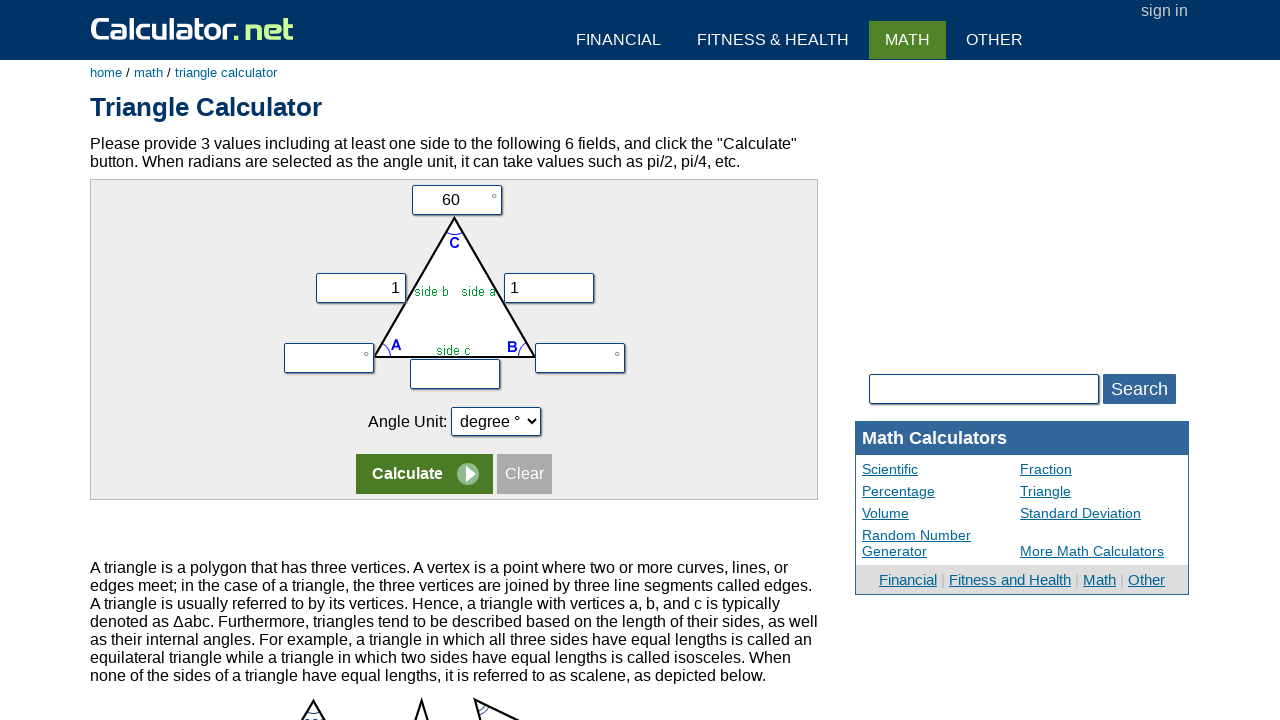

Clicked the side z input field at (455, 374) on input[name='vz']
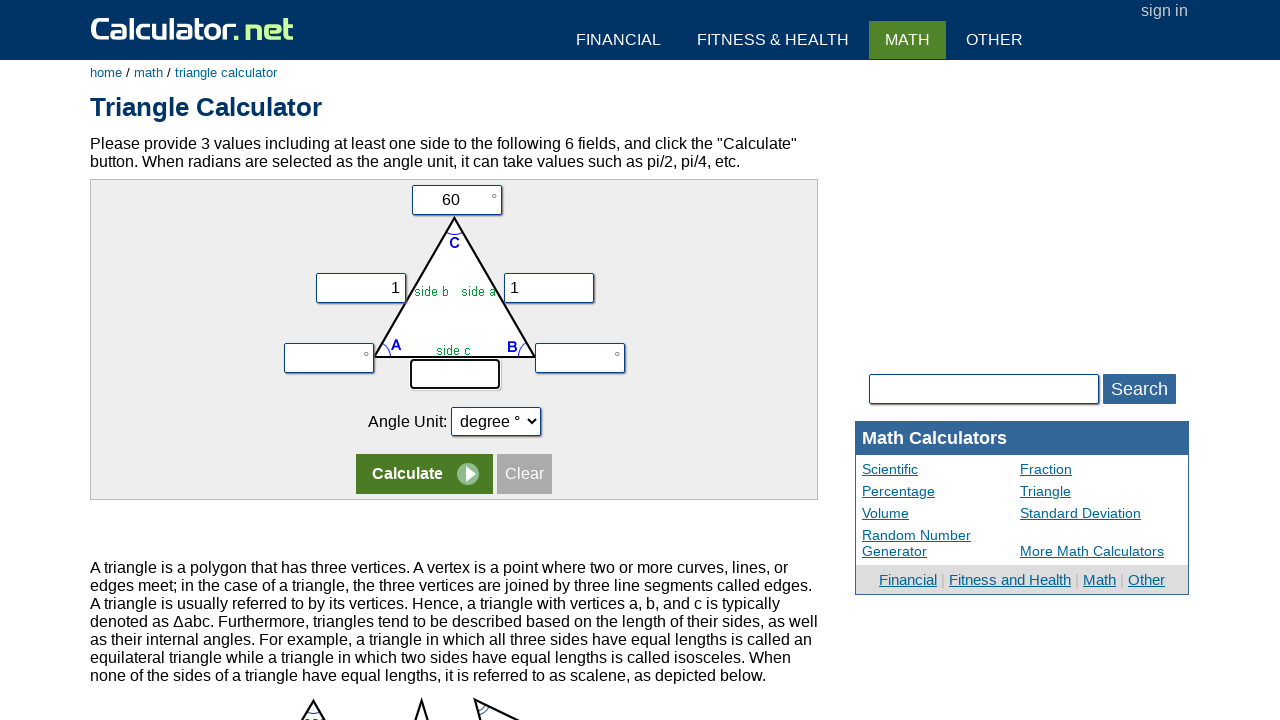

Filled side z field with value 1 on input[name='vz']
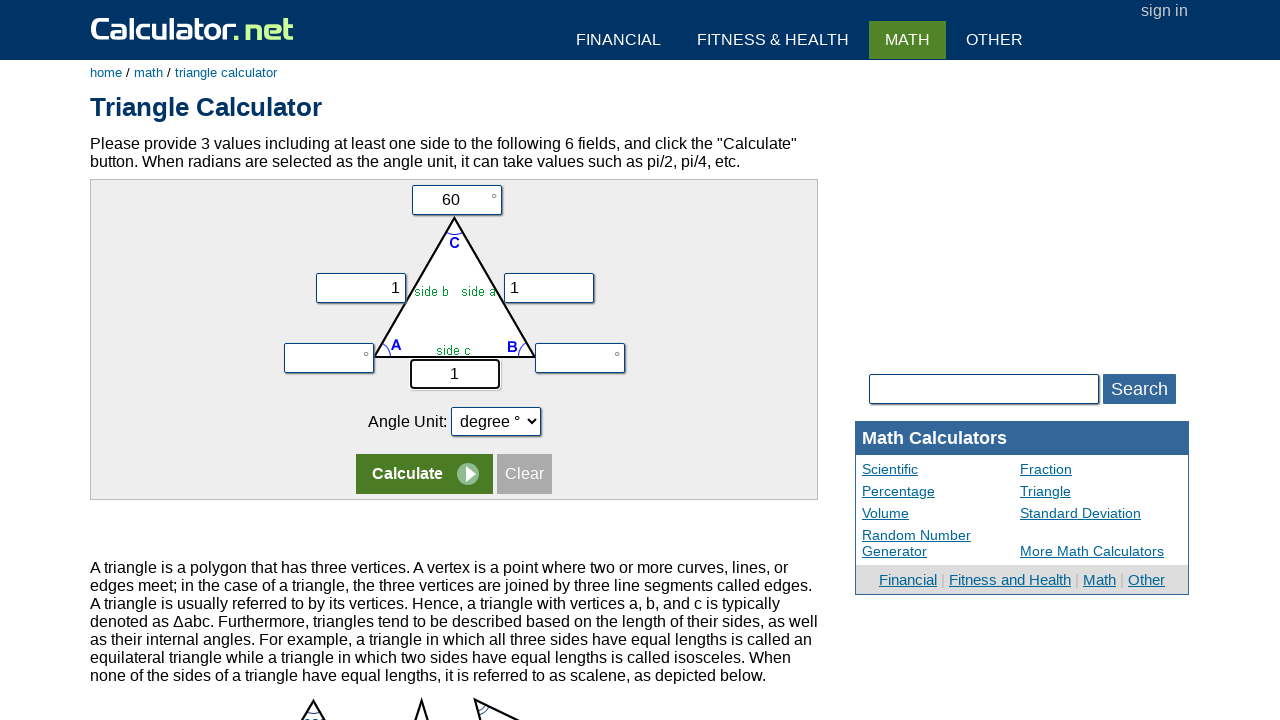

Clicked the angle c input field at (456, 200) on input[name='vc']
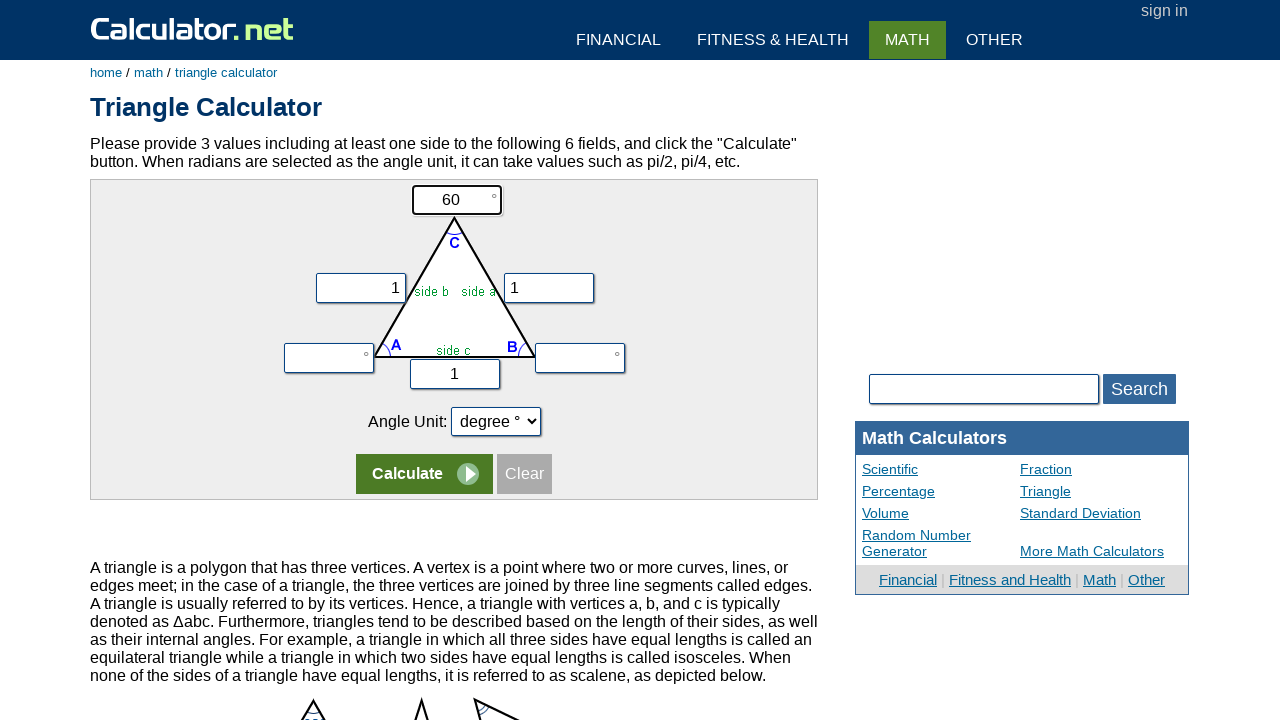

Cleared the angle c field on input[name='vc']
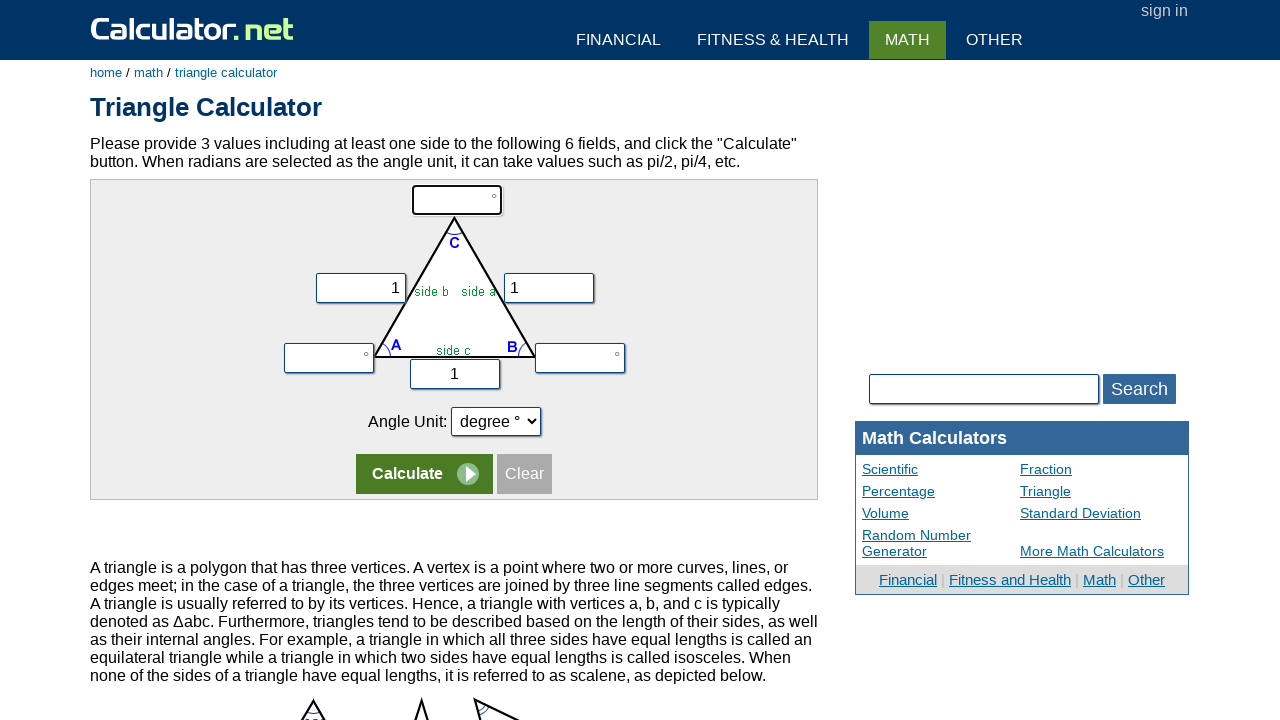

Clicked the calculate button at (424, 474) on tr:nth-child(5) input
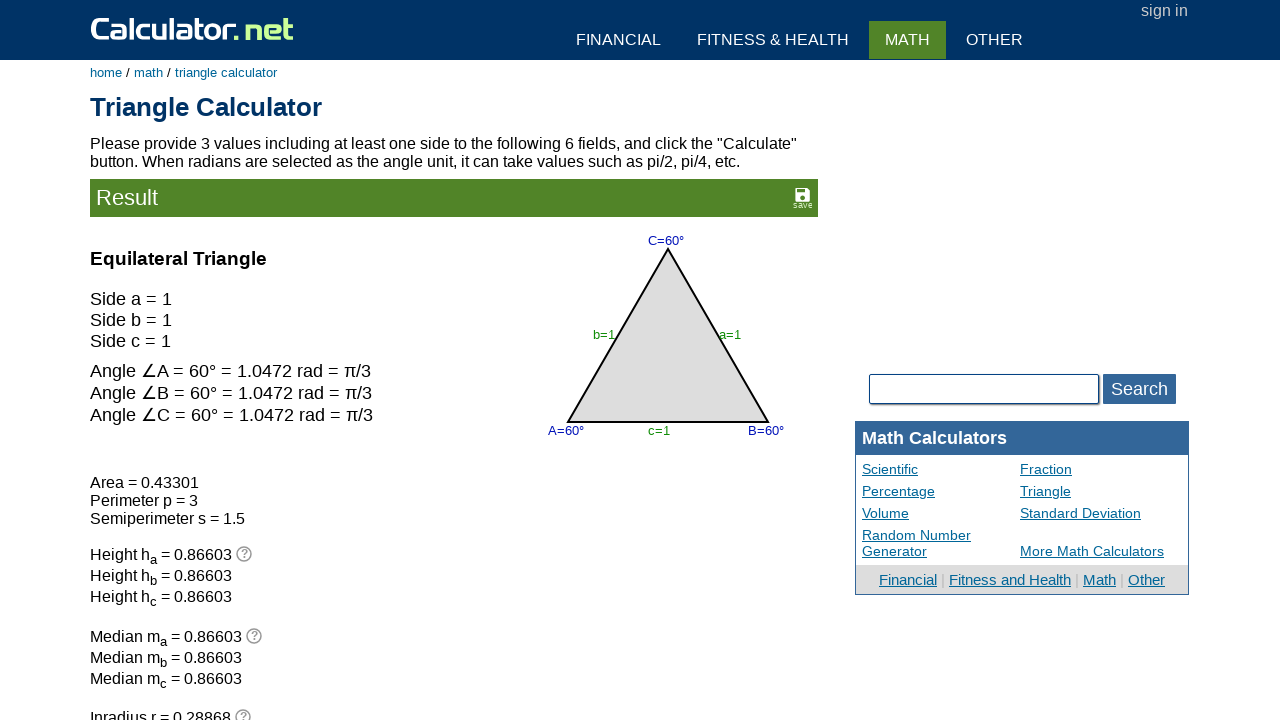

Waited for result heading to load and verified equilateral triangle calculation
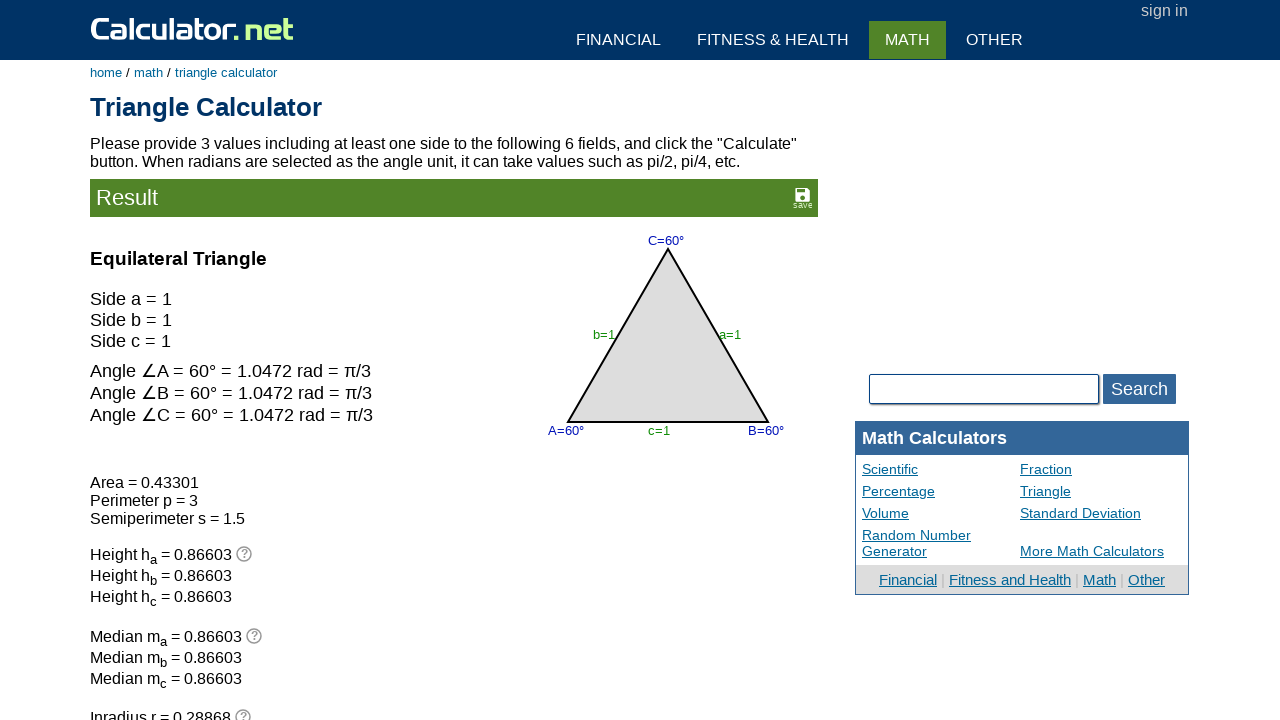

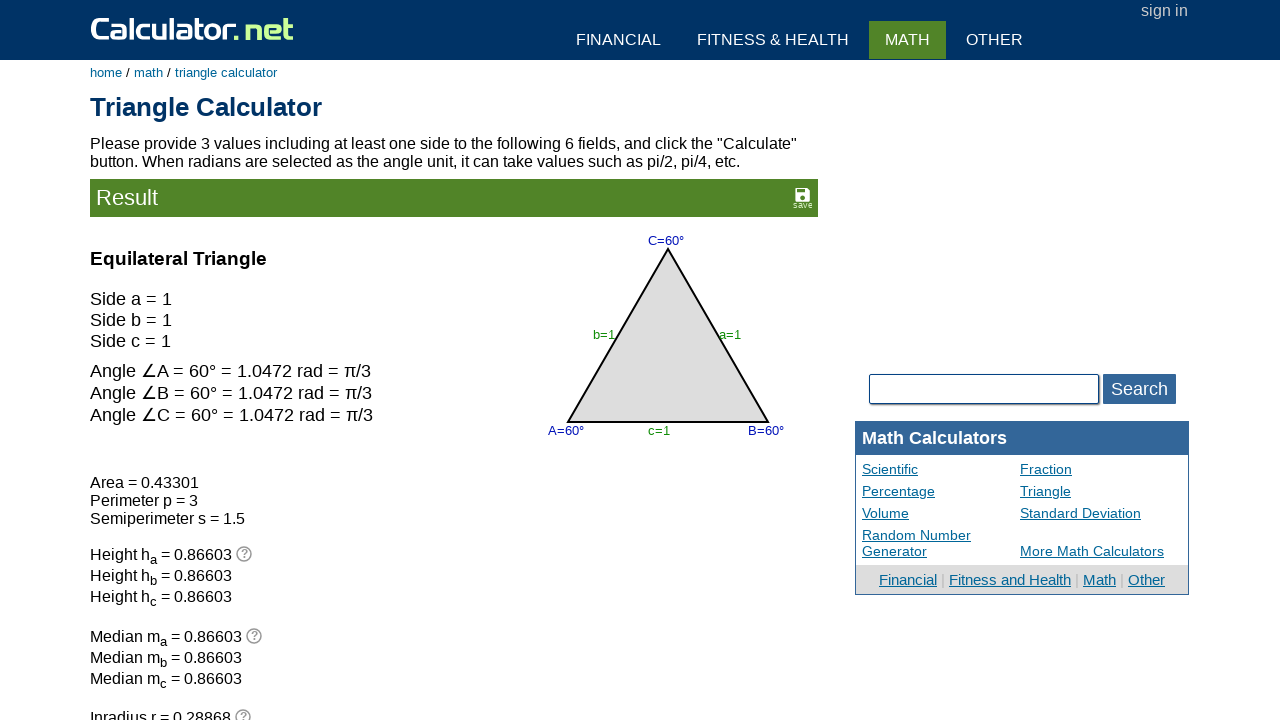